Tests viewing all trains at a station by entering station code and viewing detailed train list

Starting URL: https://indianrailways.info/all_trains/

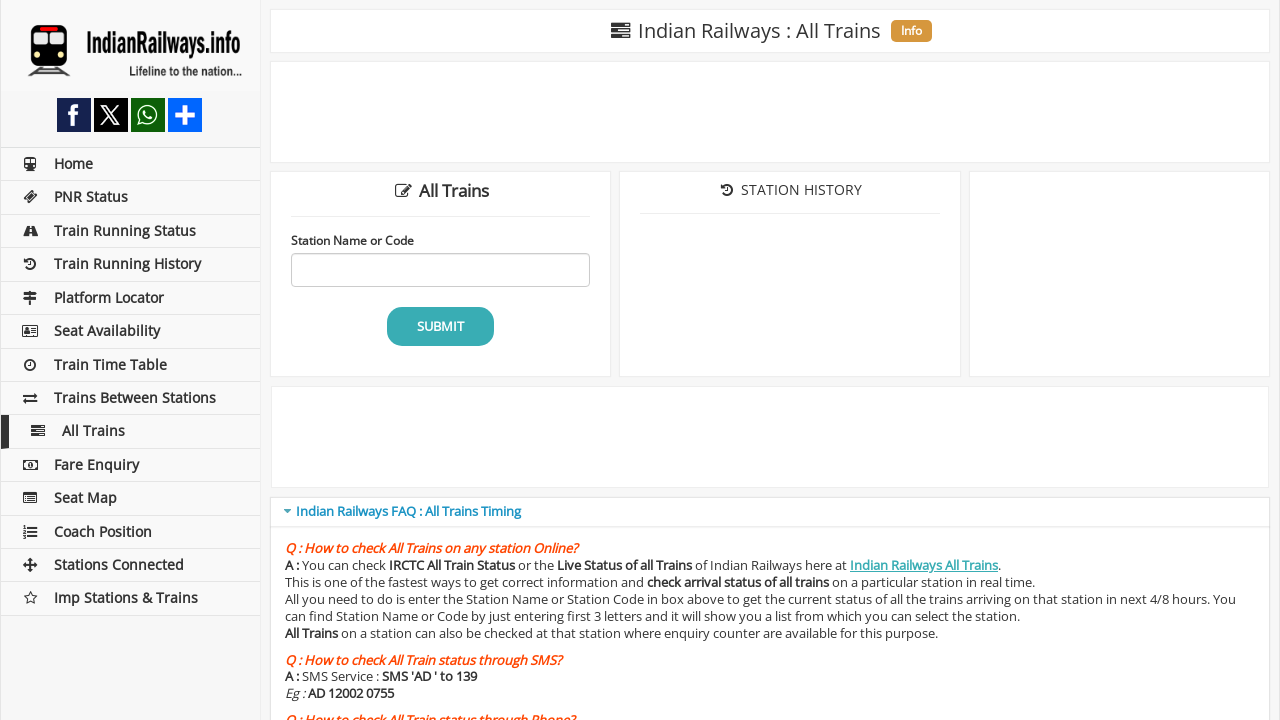

Filled station code field with 'BCT' on #station_code
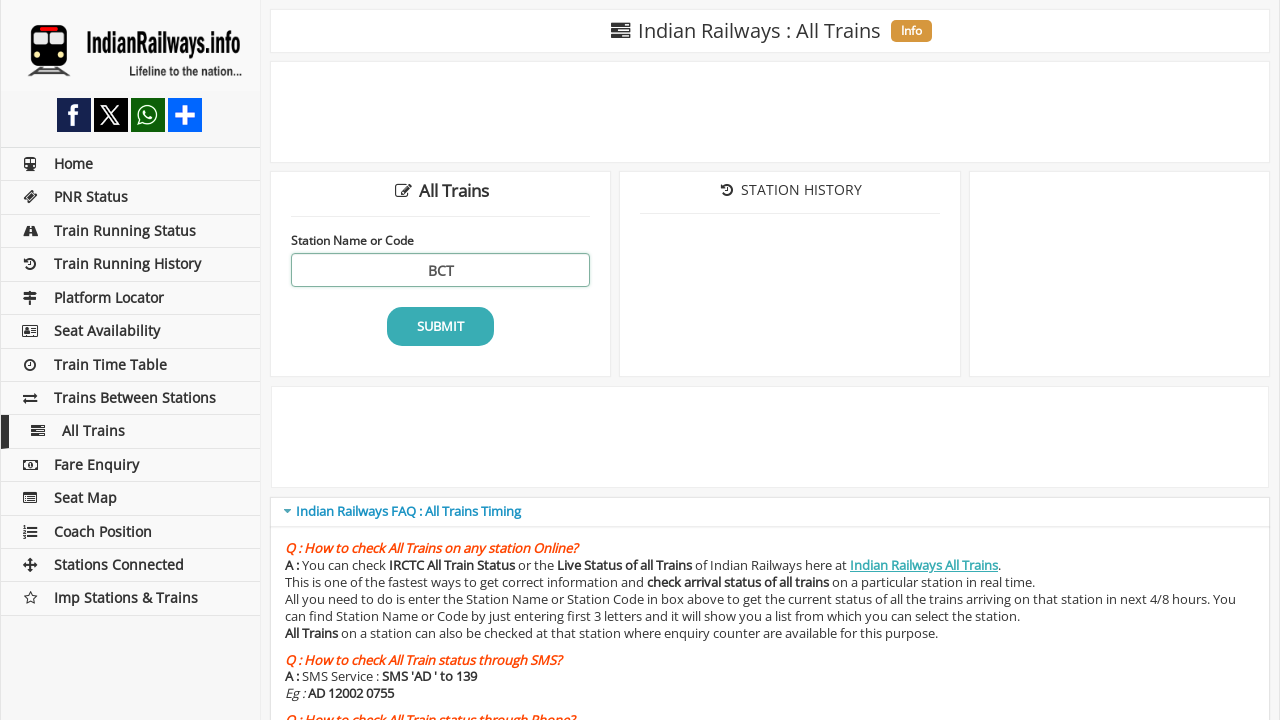

Pressed Enter to submit station code form on #station_code
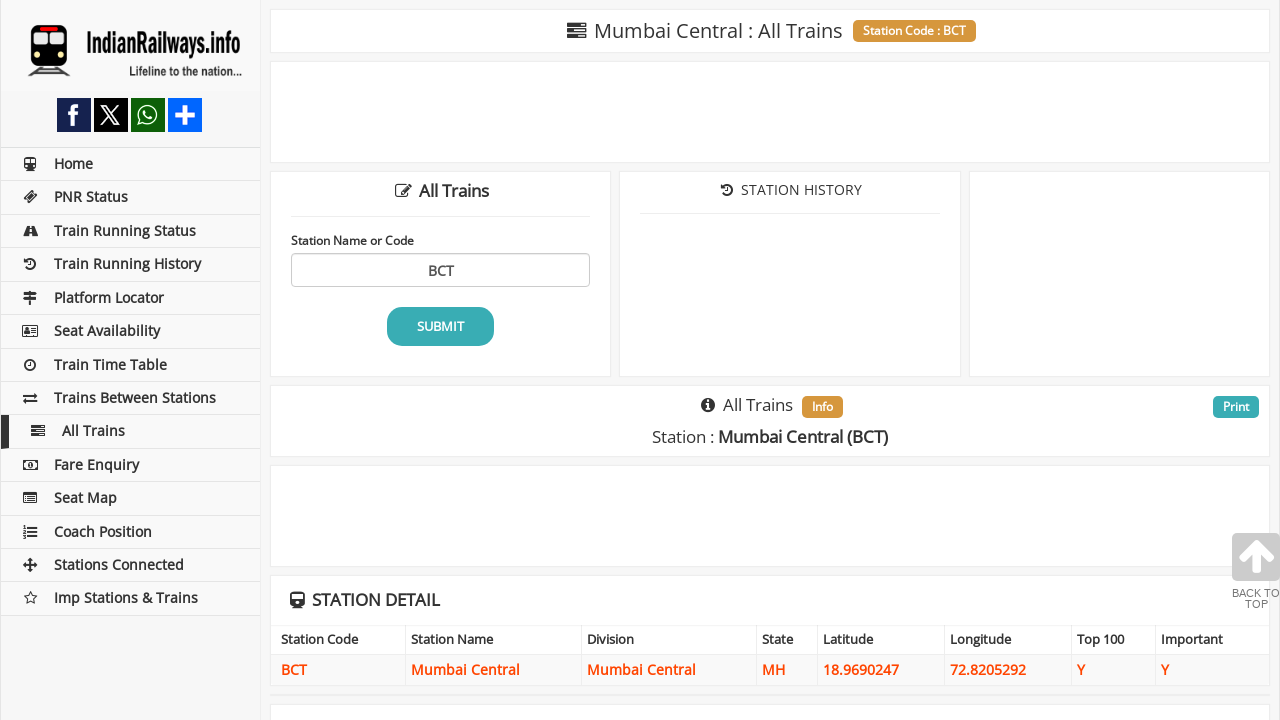

Trains table loaded successfully
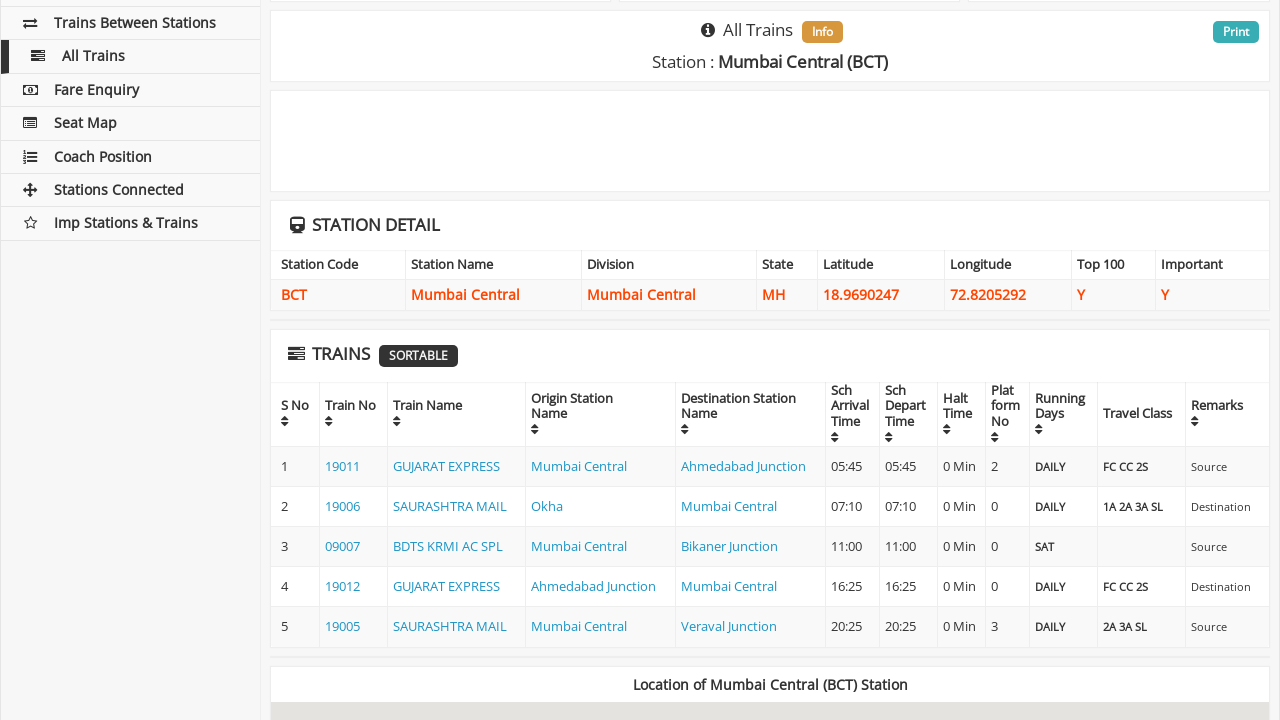

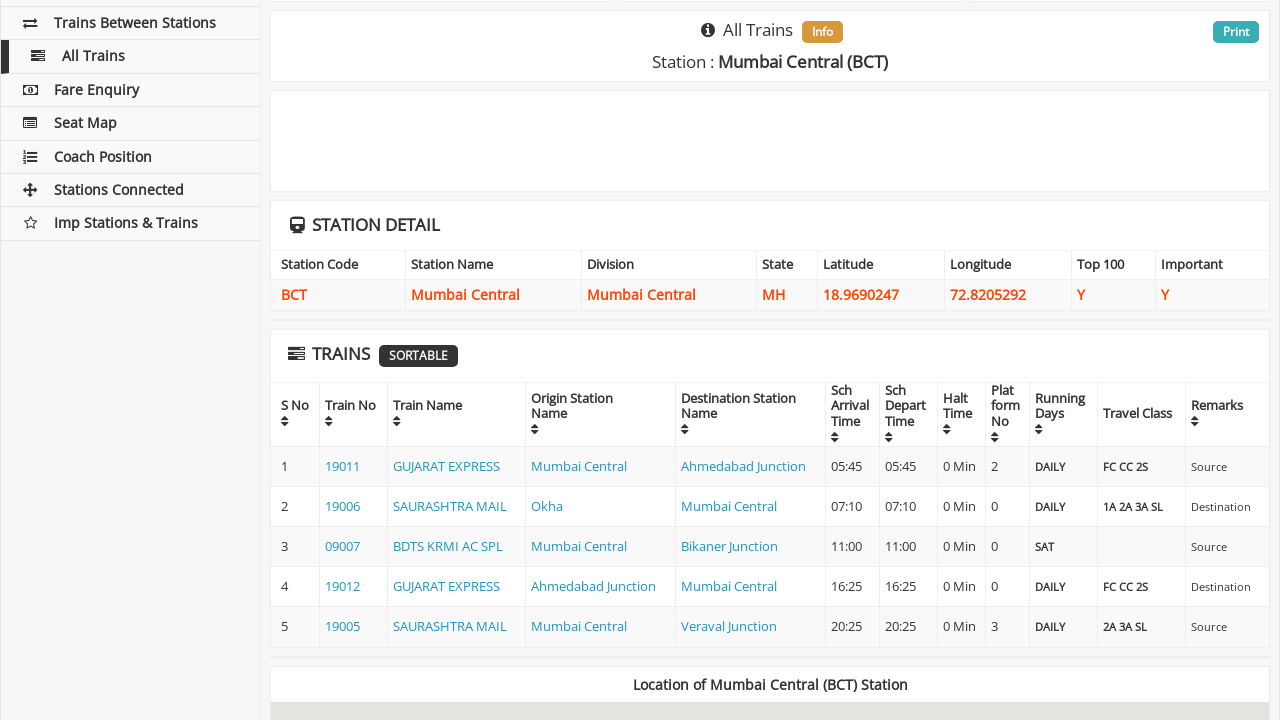